Tests that progress bars complete in sequence by waiting for each to reach 100% completion

Starting URL: https://eviltester.github.io/synchole/shortlived.html

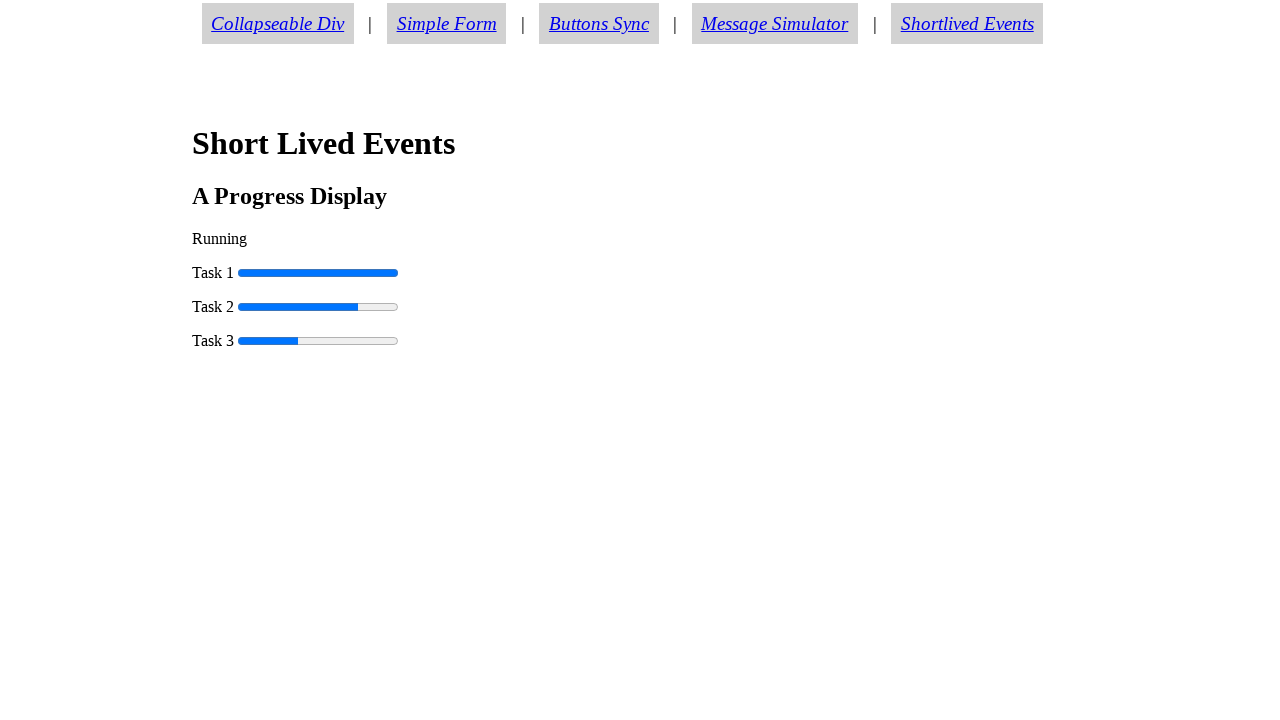

Page loaded - progressbar0 element found
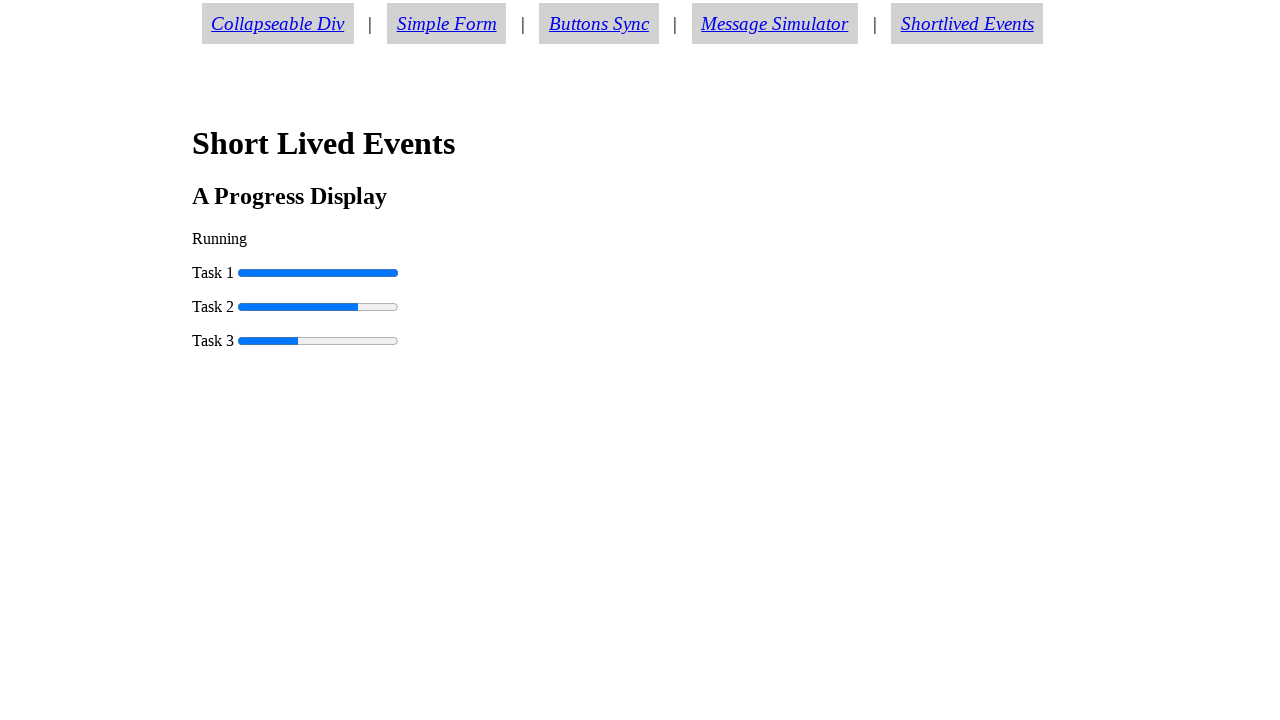

Progressbar1 completed at 100%
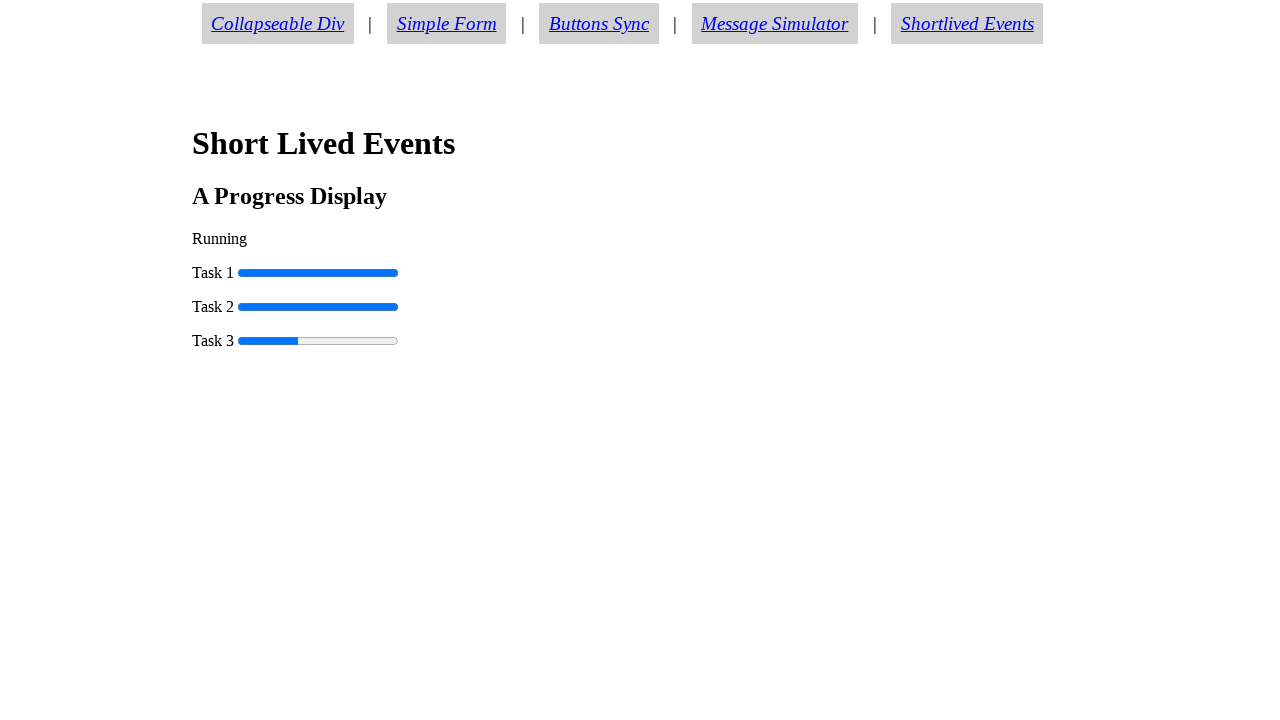

Progressbar2 reached 50% completion
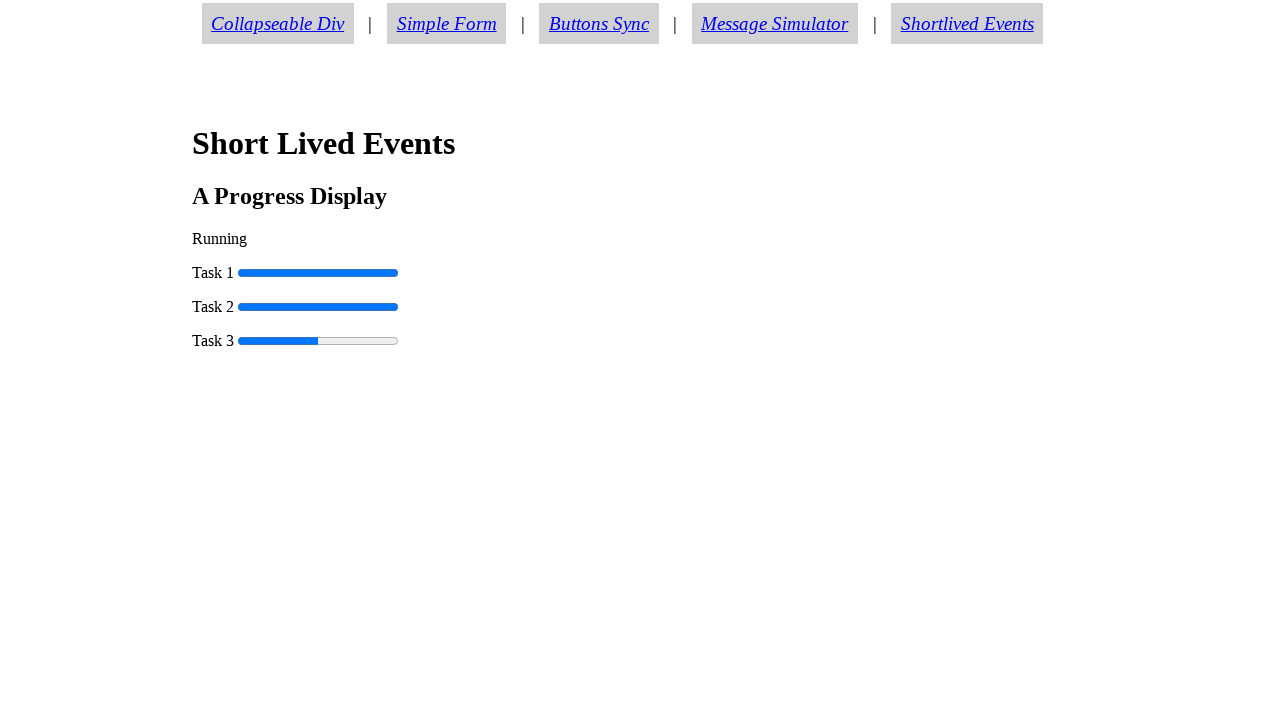

Progressbar2 completed at 100%
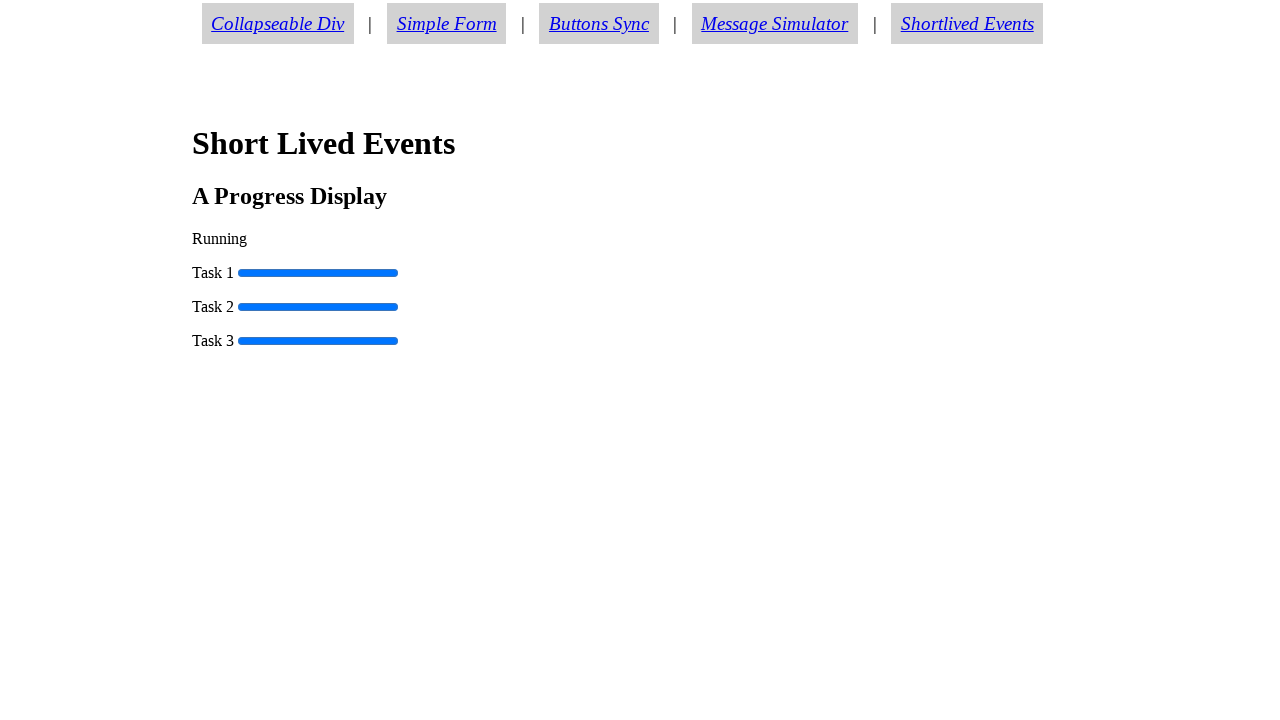

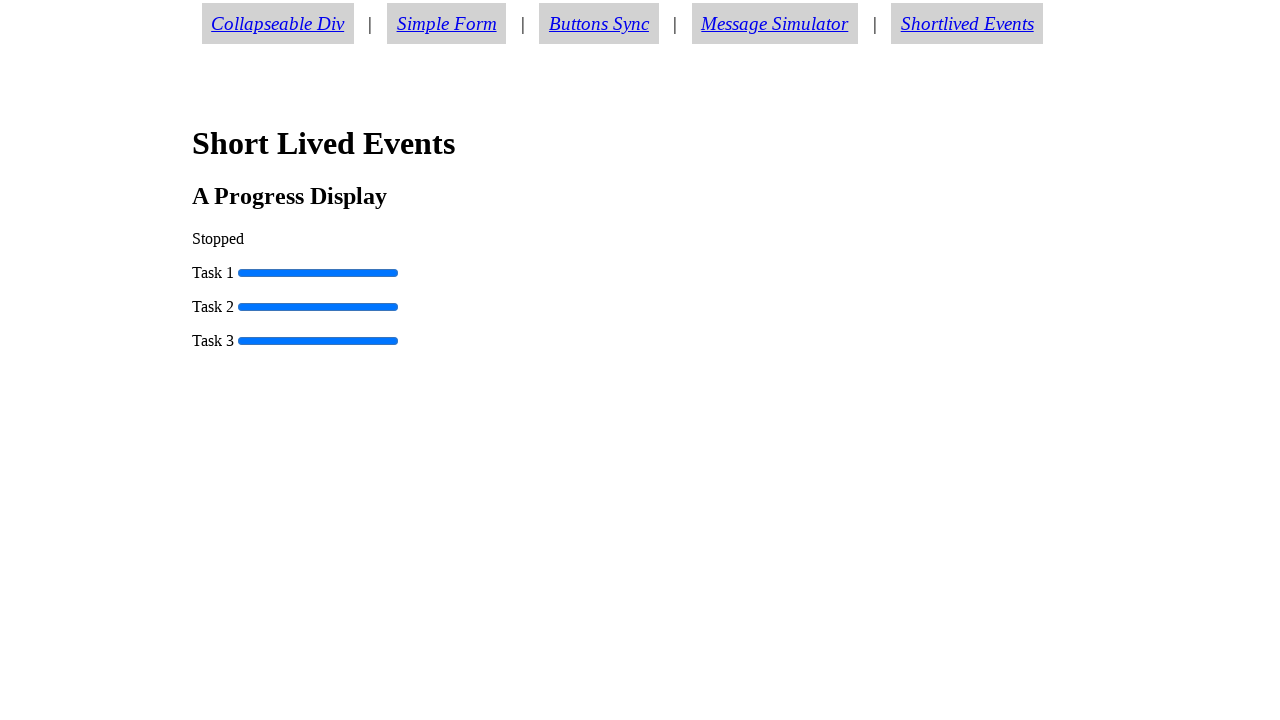